Tests browser navigation functionality by performing reload, back, and forward navigation actions on a practice page

Starting URL: https://rahulshettyacademy.com/locatorspractice/

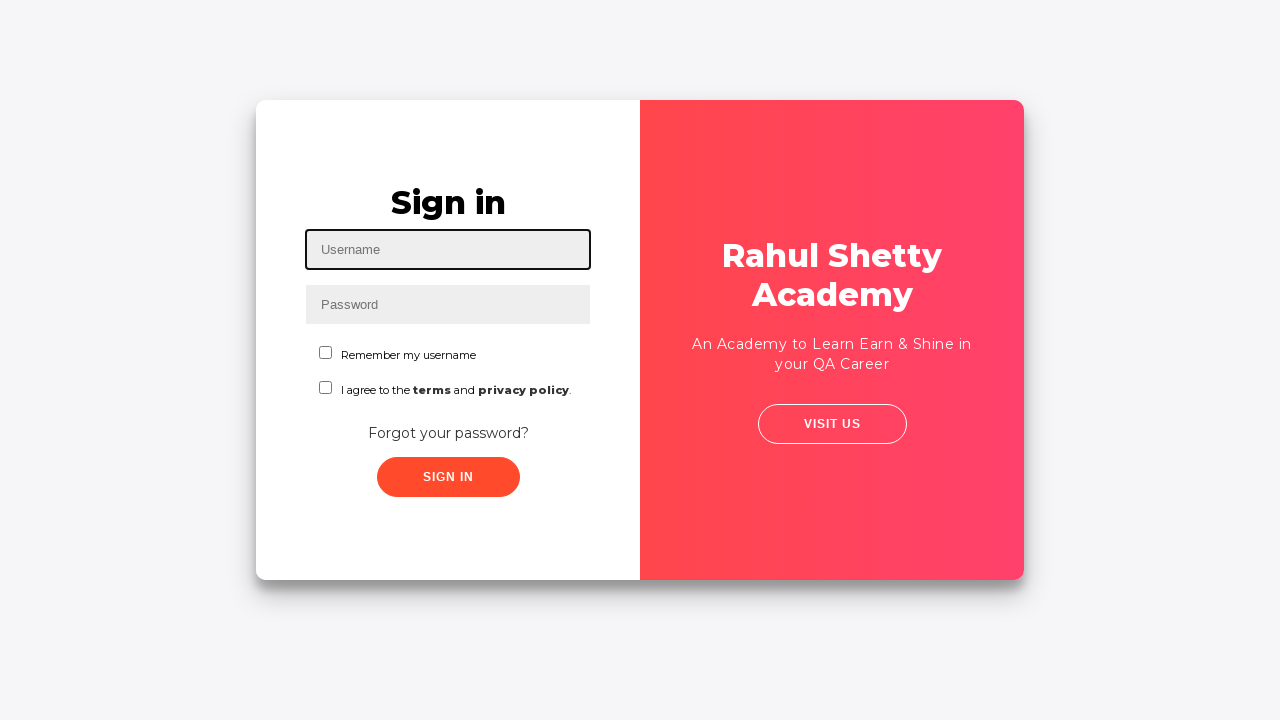

Reloaded the practice page
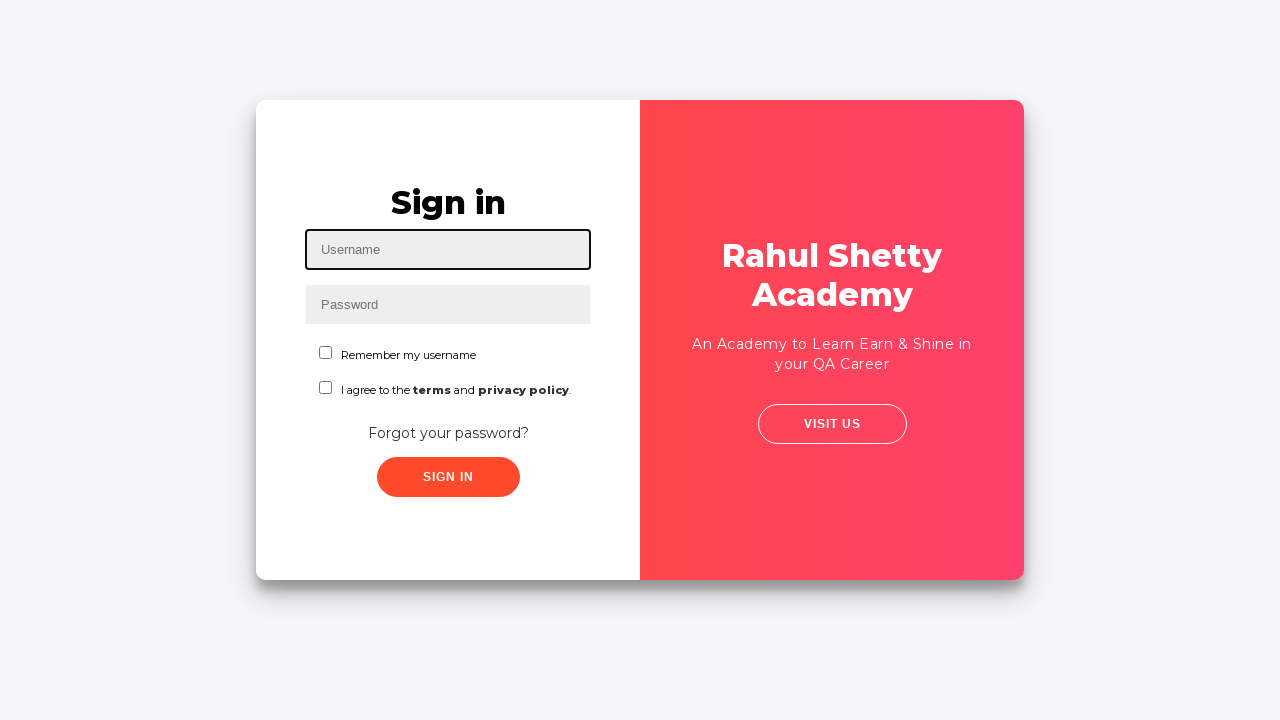

Navigated back in browser history
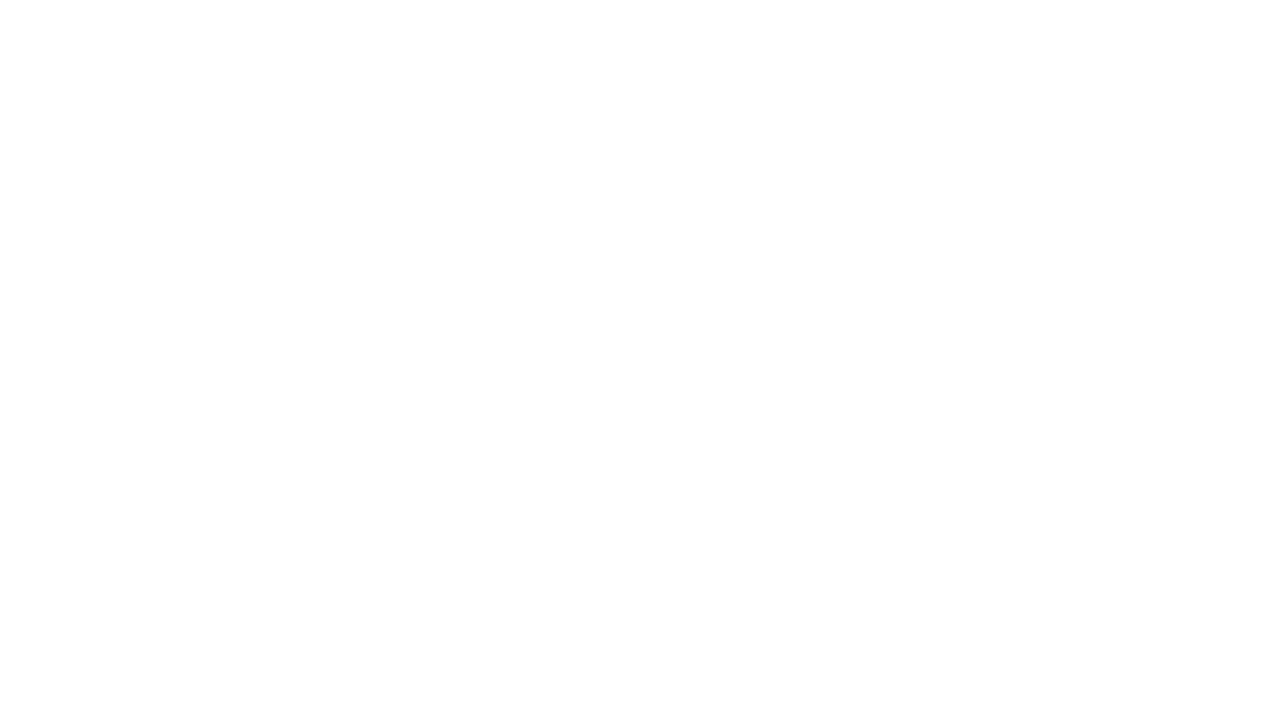

Navigated forward in browser history
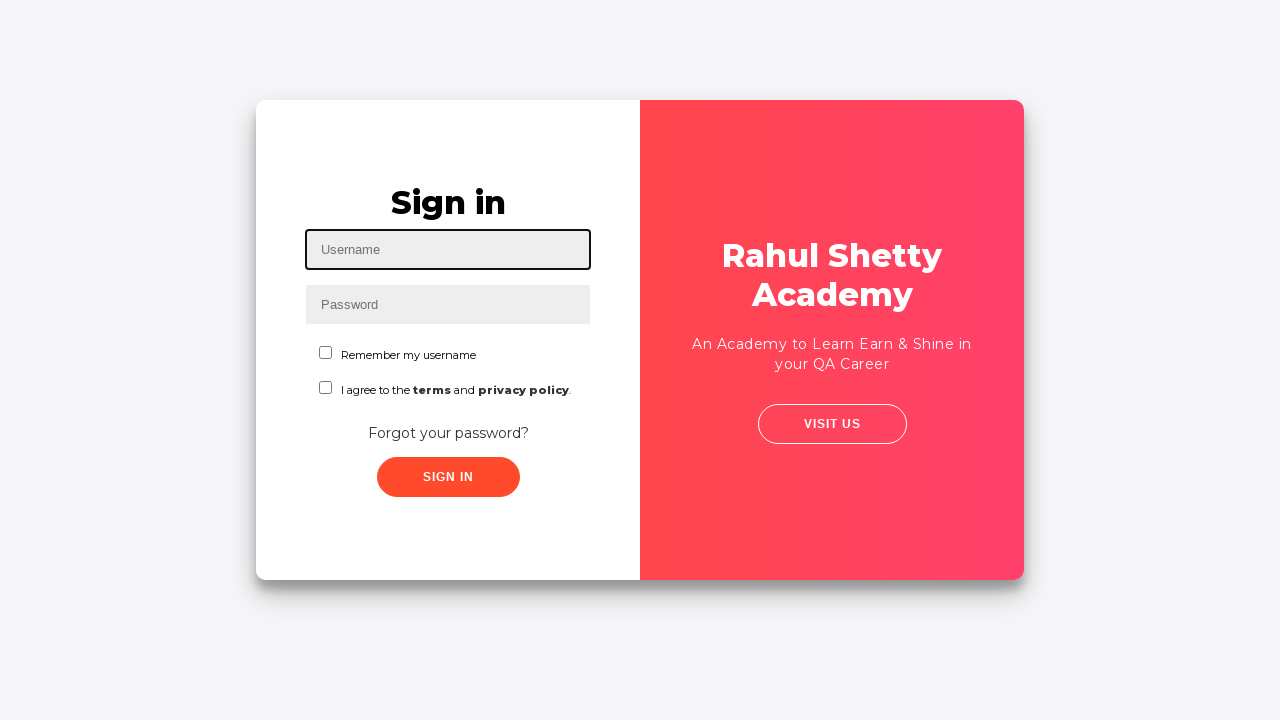

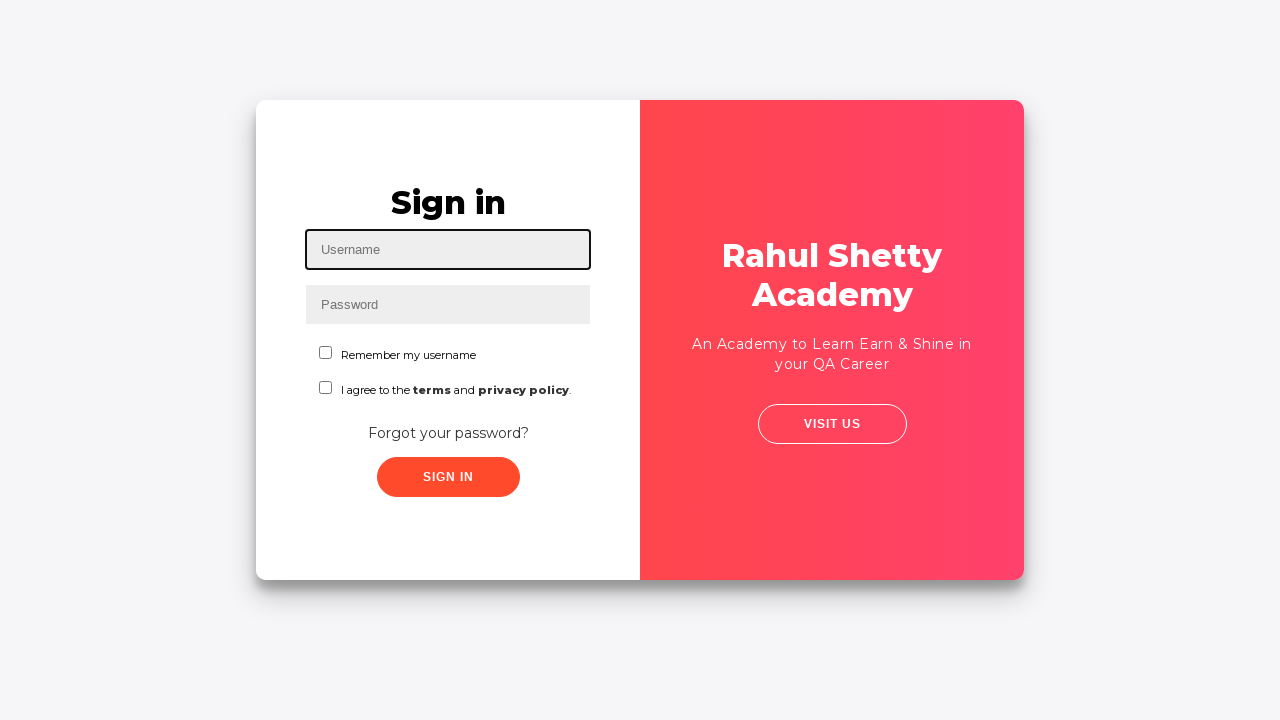